Tests the copy text functionality by entering text in field1, double-clicking the Copy Text button, and verifying the text appears in field2.

Starting URL: https://testautomationpractice.blogspot.com/

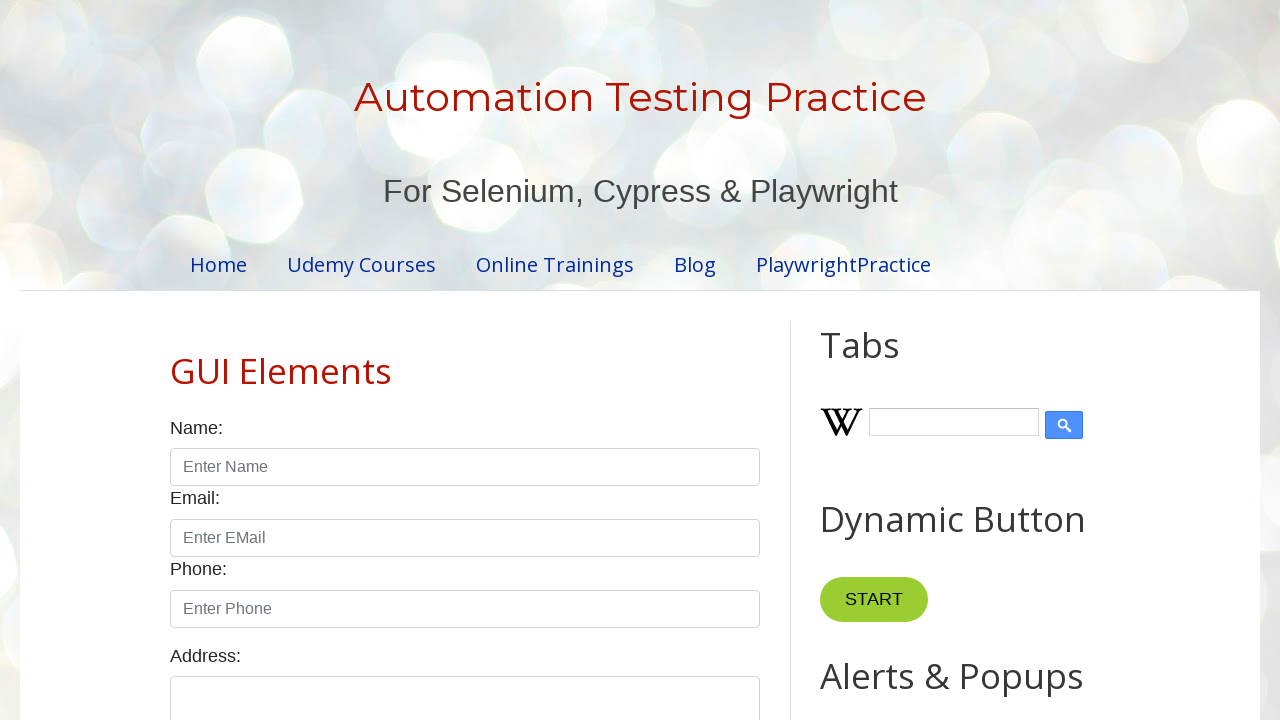

Cleared field1 on input#field1
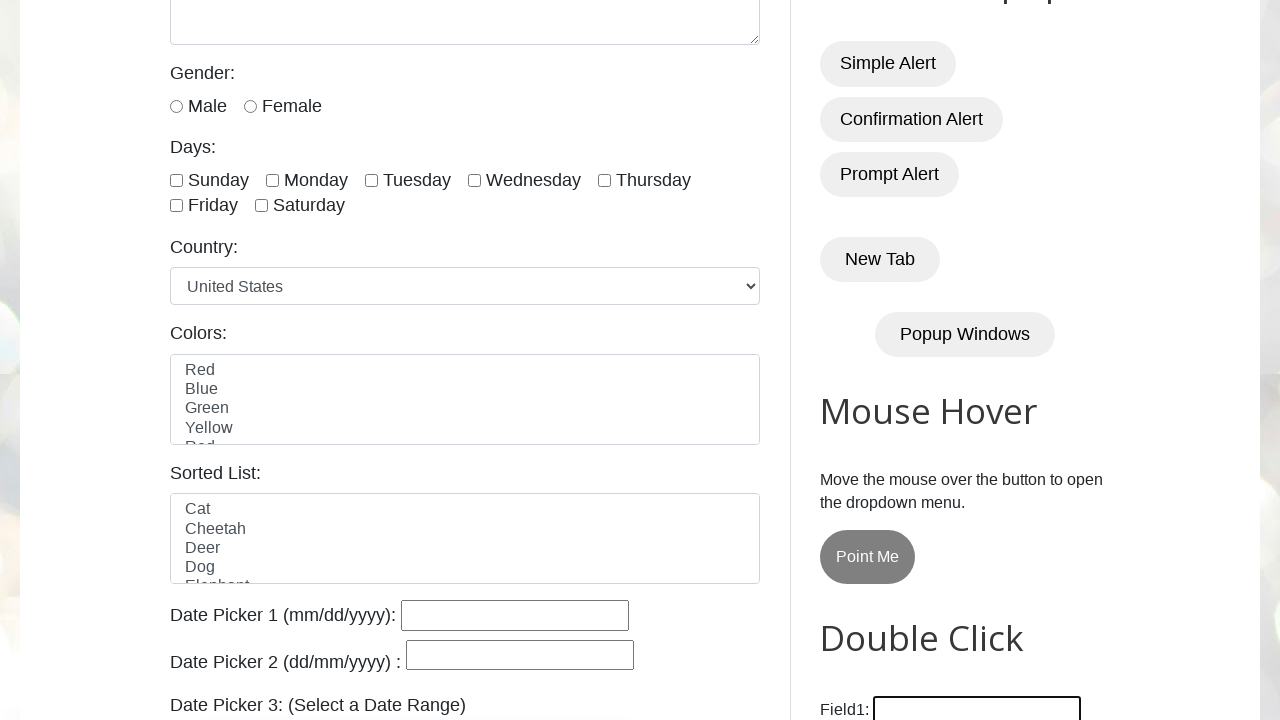

Entered 'Hello World' in field1 on input#field1
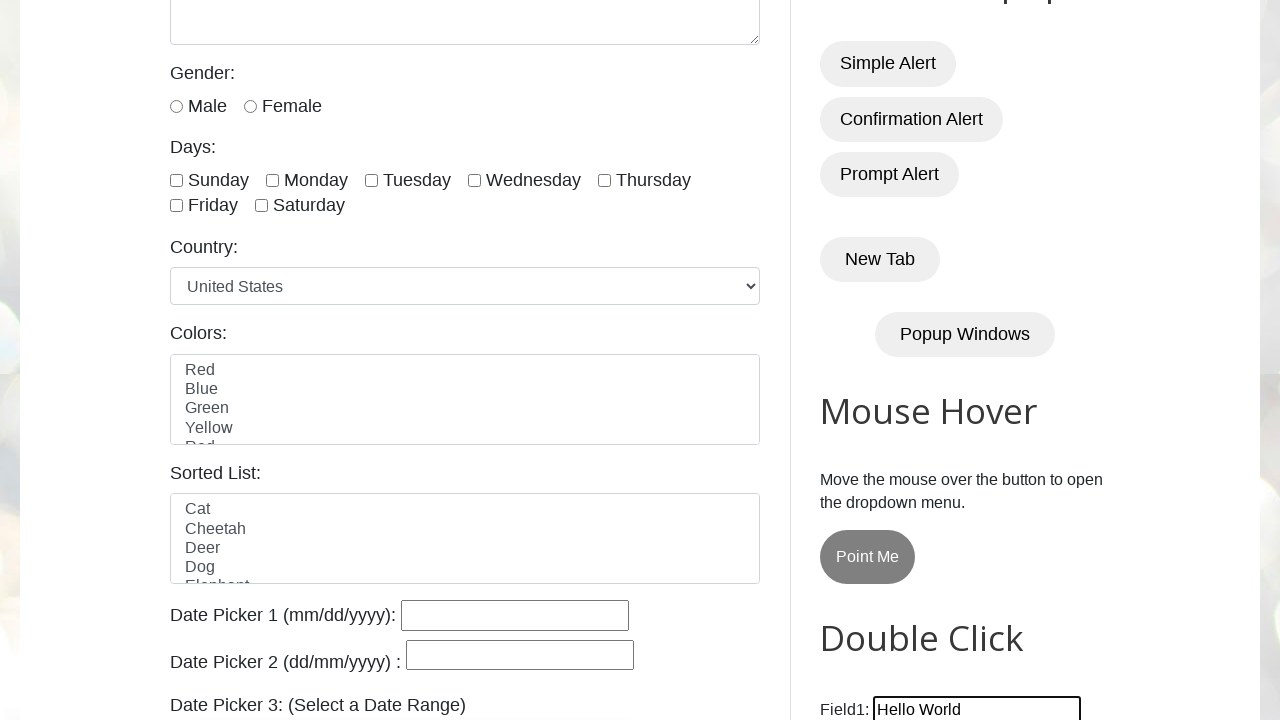

Double-clicked the Copy Text button at (885, 360) on button:has-text('Copy Text')
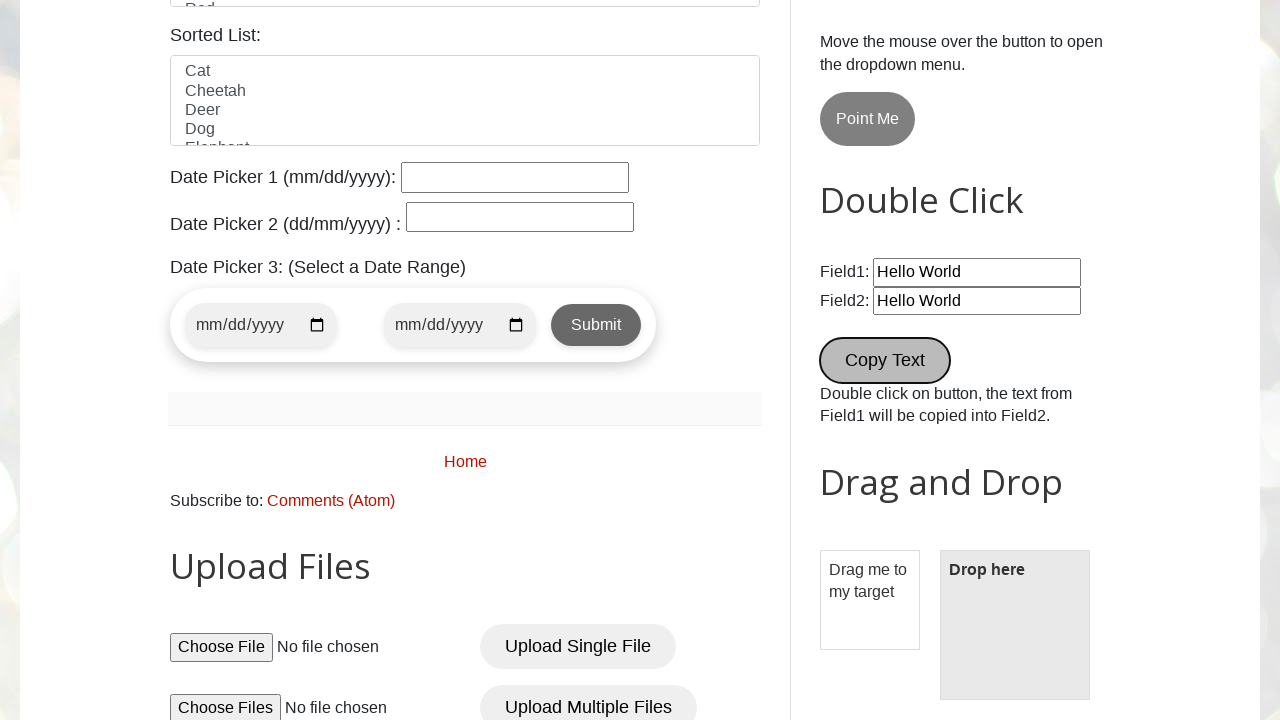

Verified that field2 contains 'Hello World'
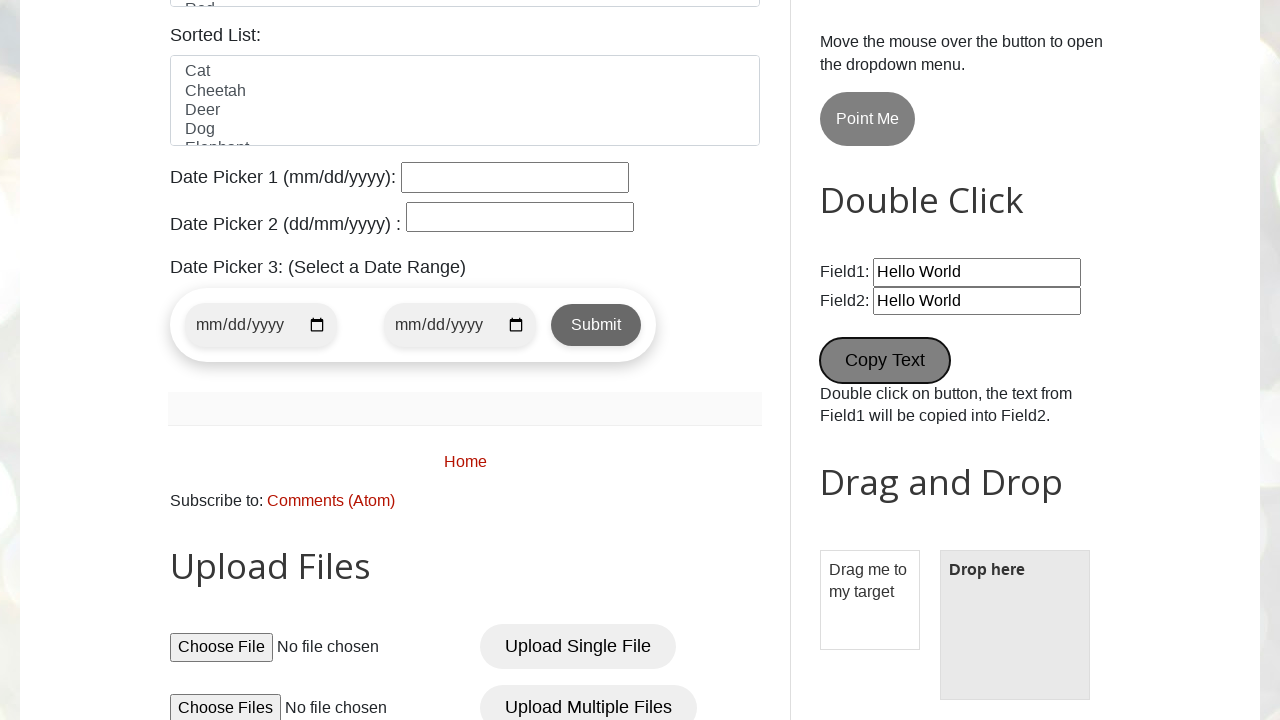

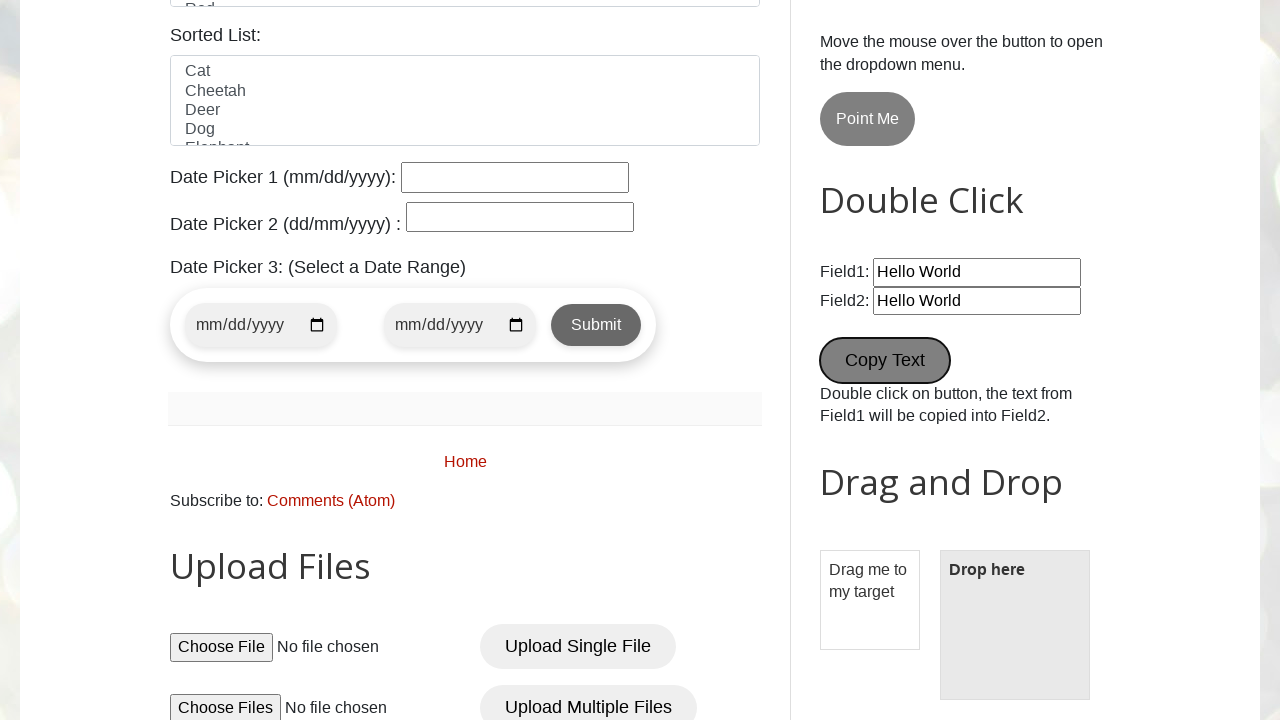